Navigates to the ZeroBank login page and verifies that the header text displays "Log in to ZeroBank"

Starting URL: http://zero.webappsecurity.com/login.html

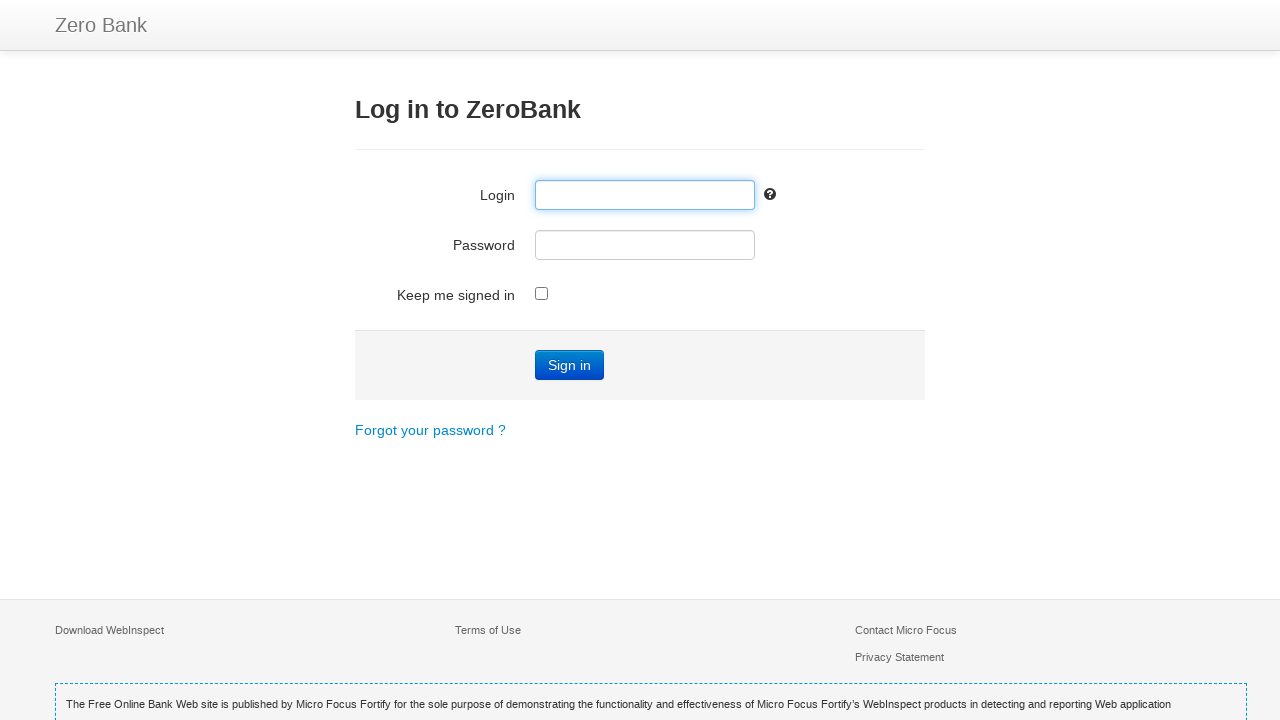

Navigated to ZeroBank login page
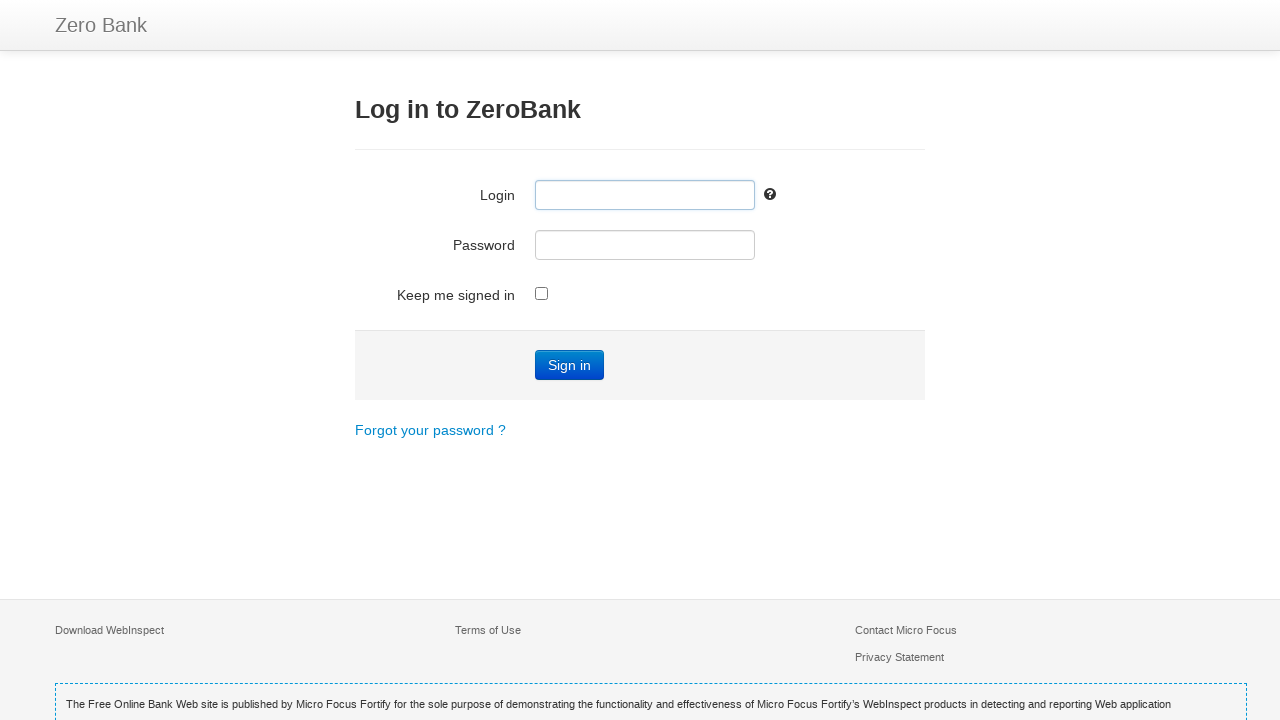

Header element appeared on the page
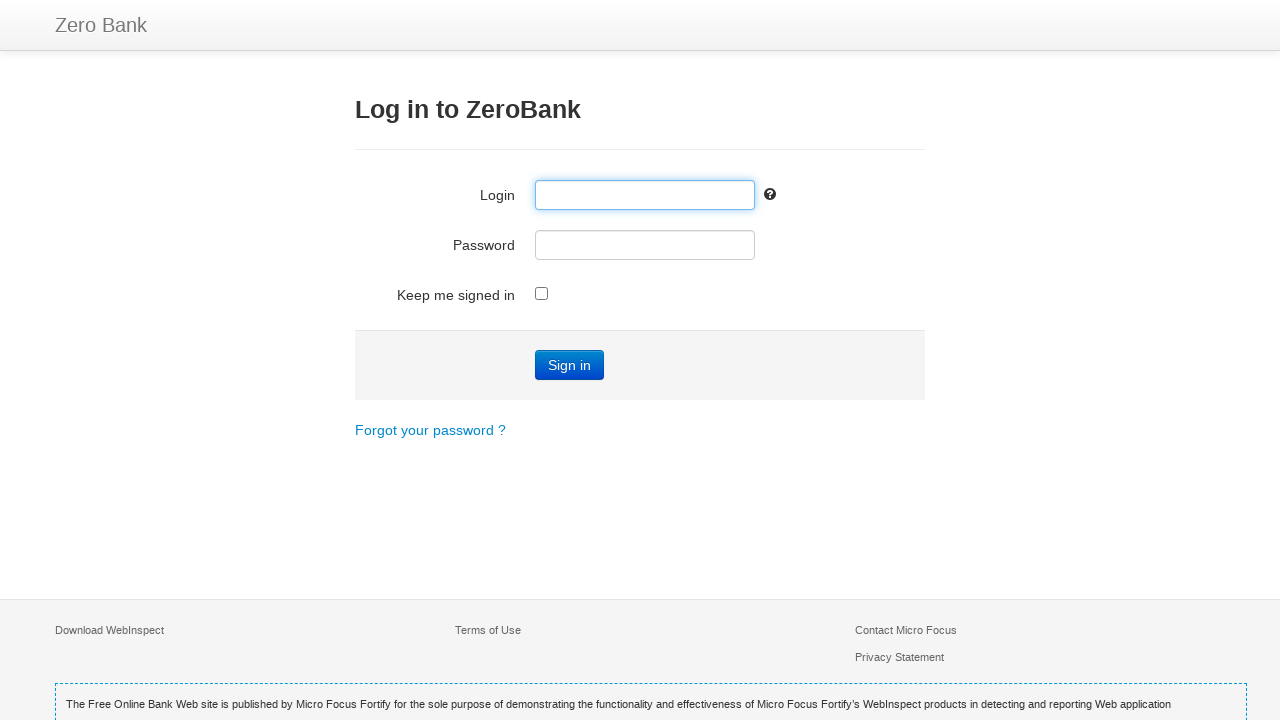

Retrieved header text content
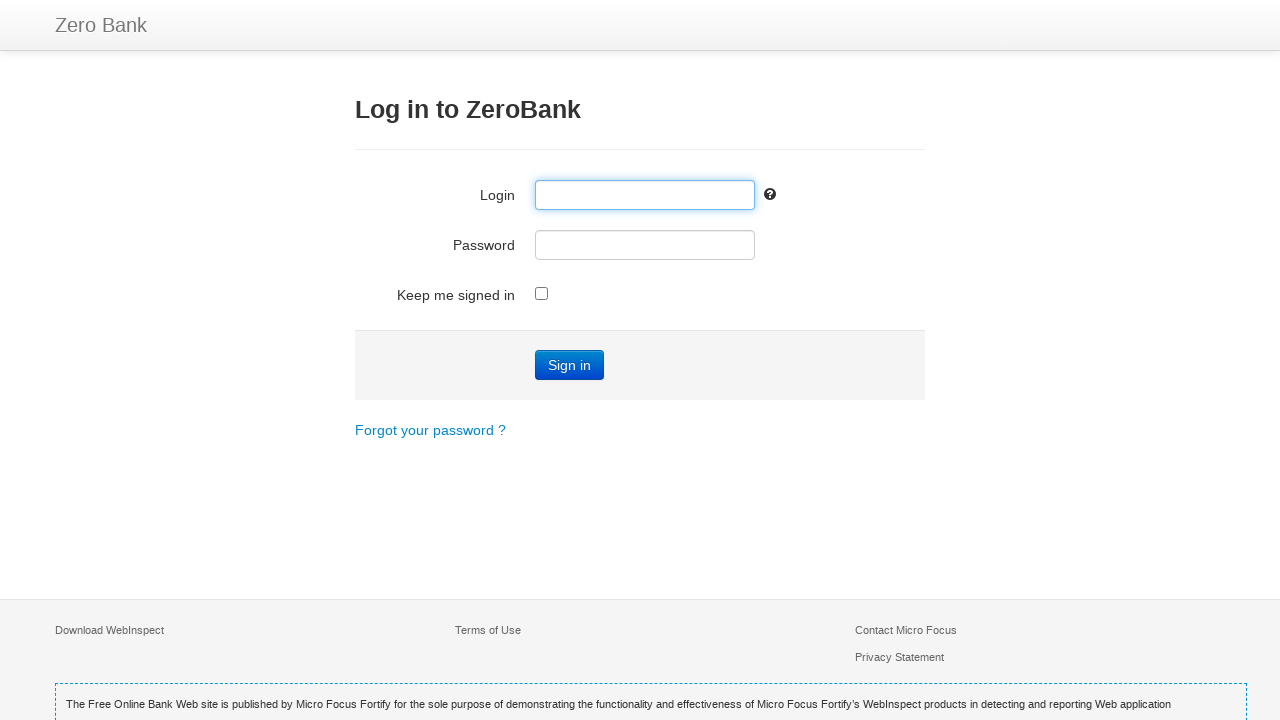

Verified header text matches expected value: 'Log in to ZeroBank'
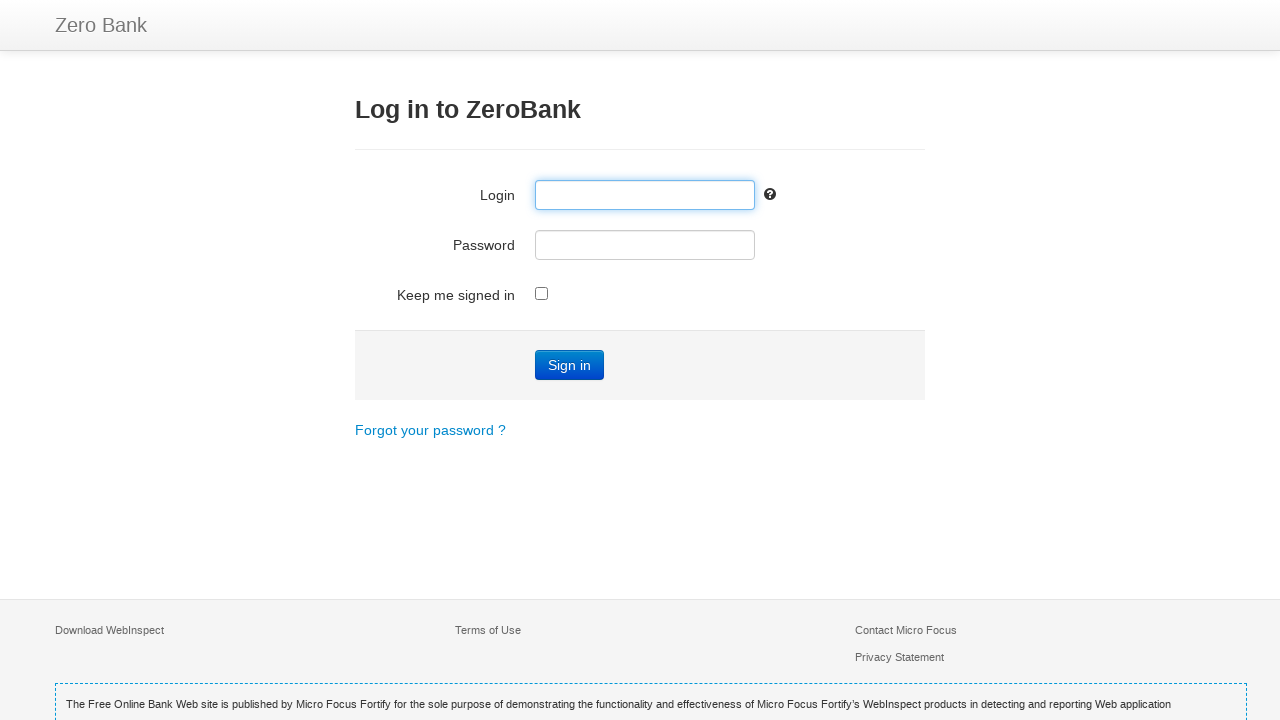

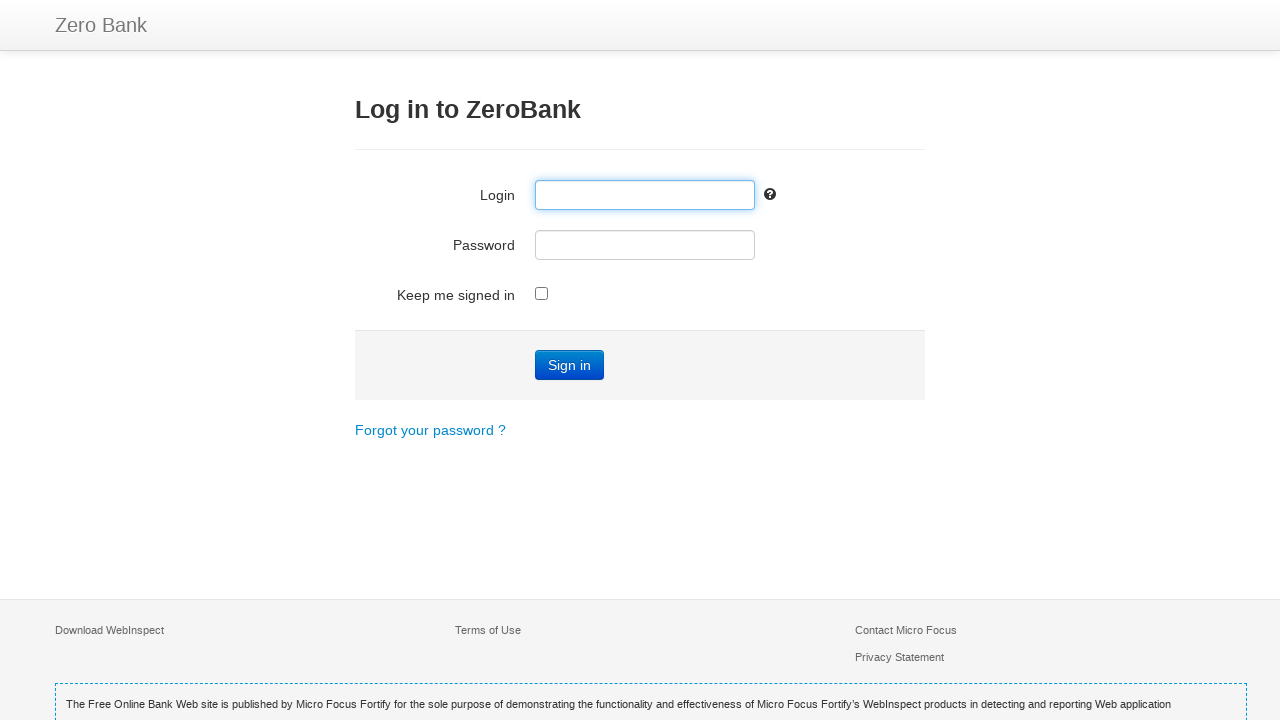